Tests that edits are saved when the edit input loses focus (blur event)

Starting URL: https://demo.playwright.dev/todomvc

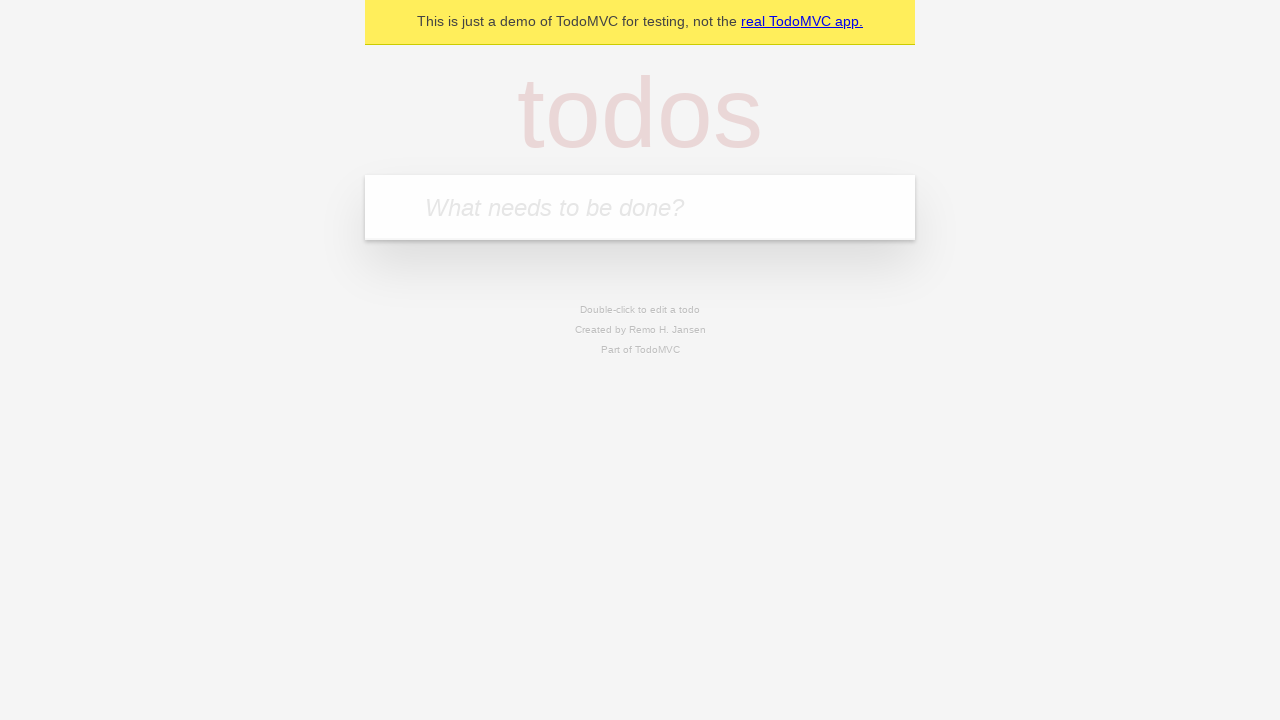

Filled new todo input with 'buy some cheese' on .new-todo
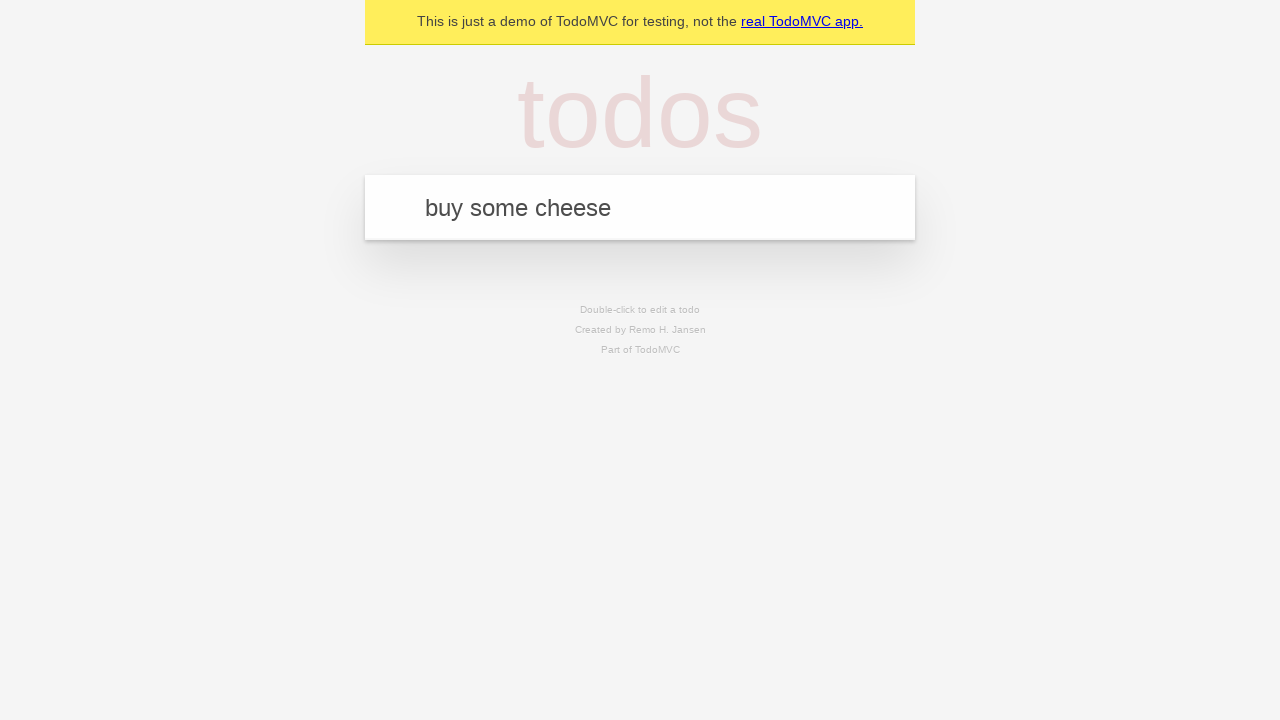

Pressed Enter to create first todo on .new-todo
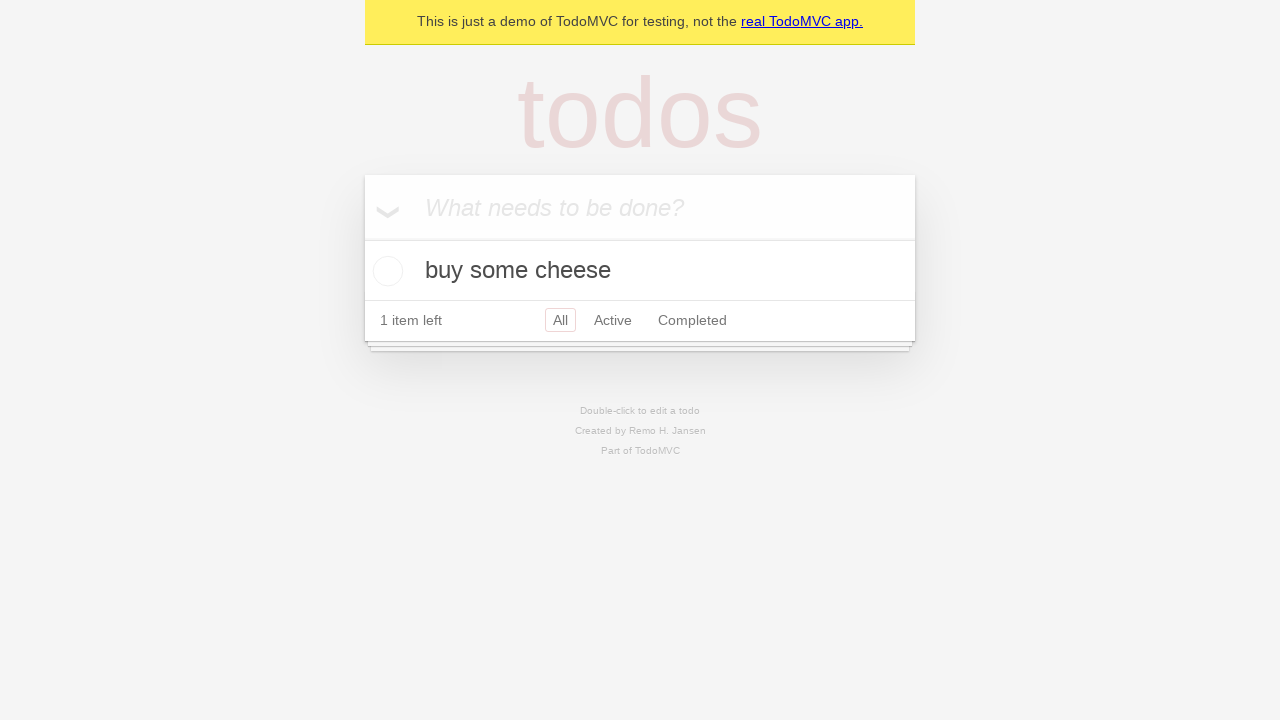

Filled new todo input with 'feed the cat' on .new-todo
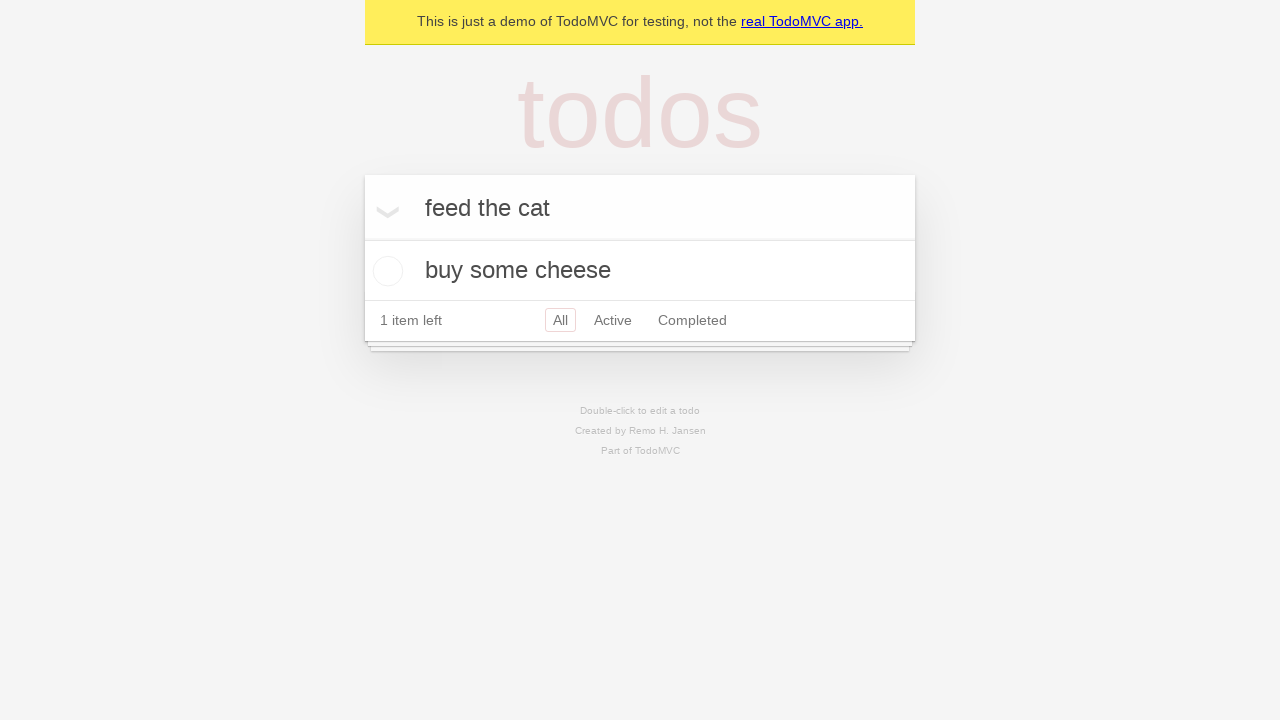

Pressed Enter to create second todo on .new-todo
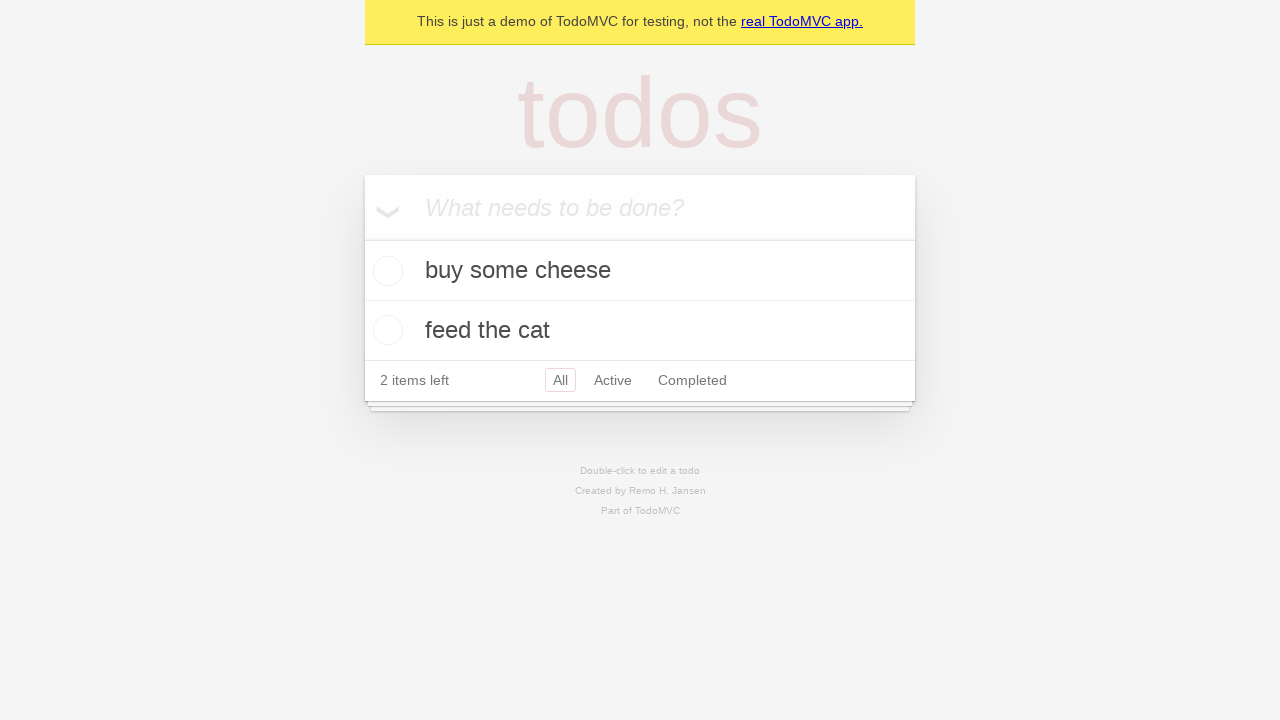

Filled new todo input with 'book a doctors appointment' on .new-todo
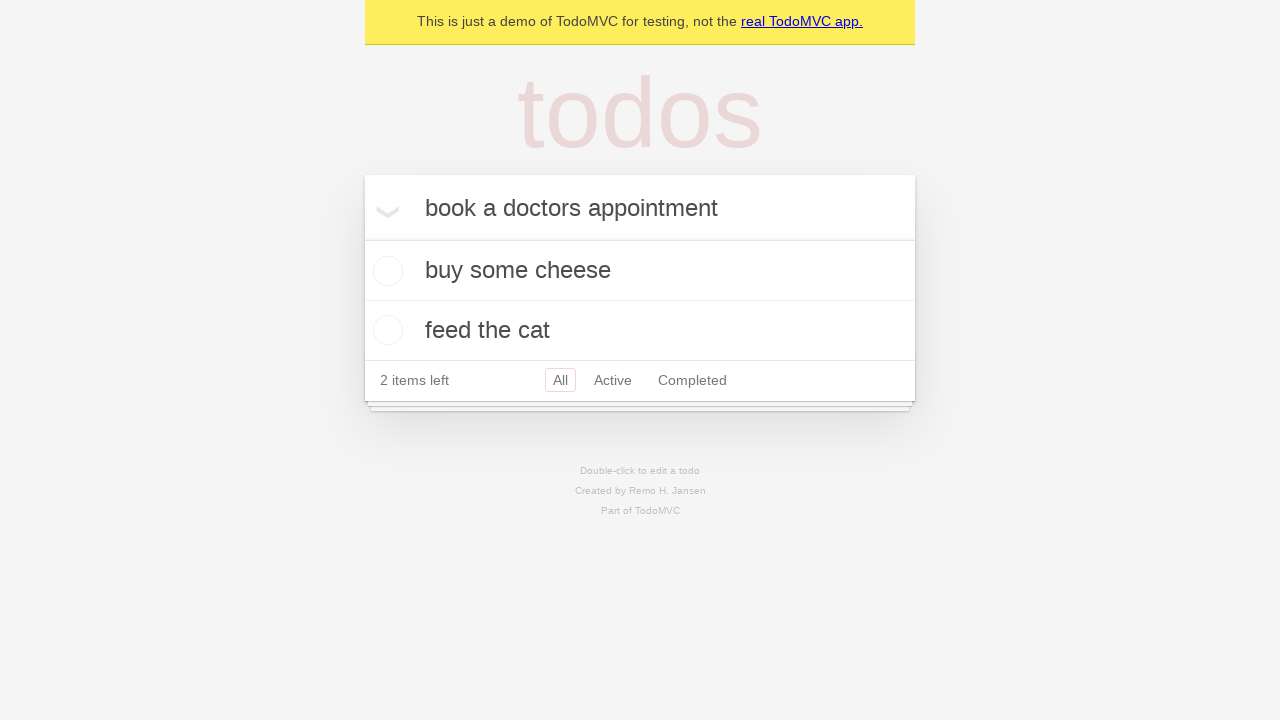

Pressed Enter to create third todo on .new-todo
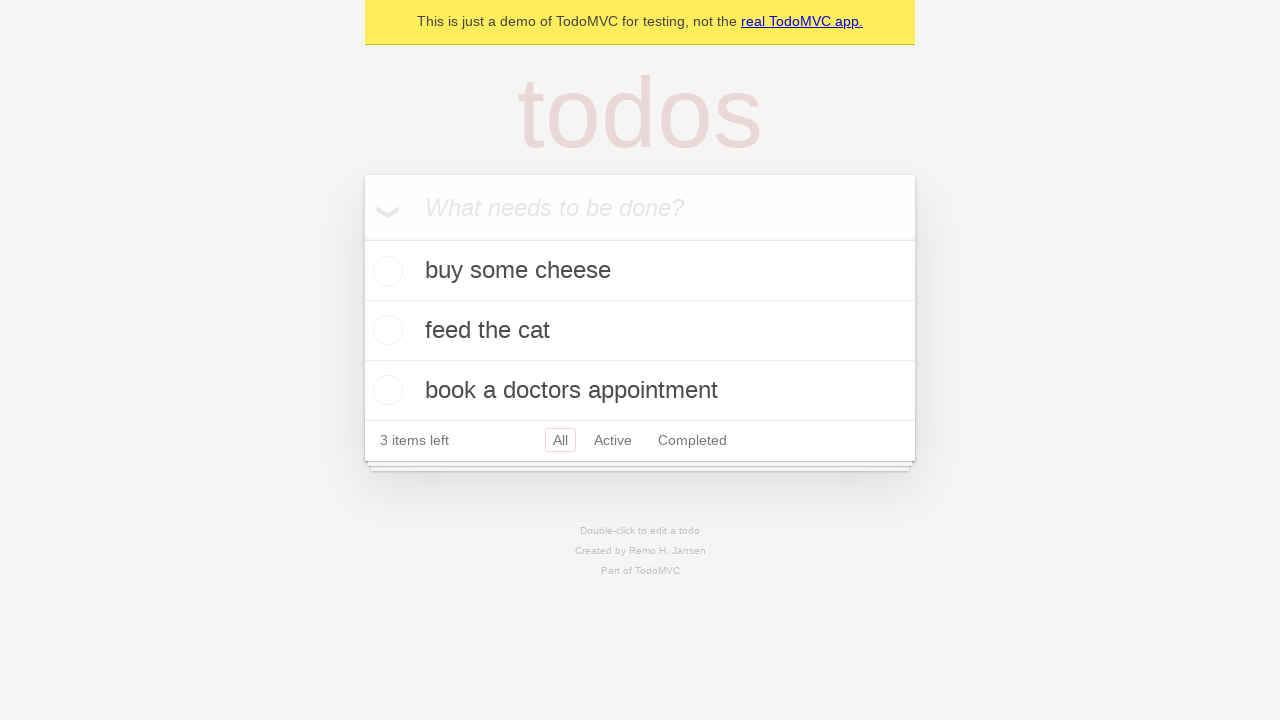

Double-clicked second todo to enter edit mode at (640, 331) on .todo-list li >> nth=1
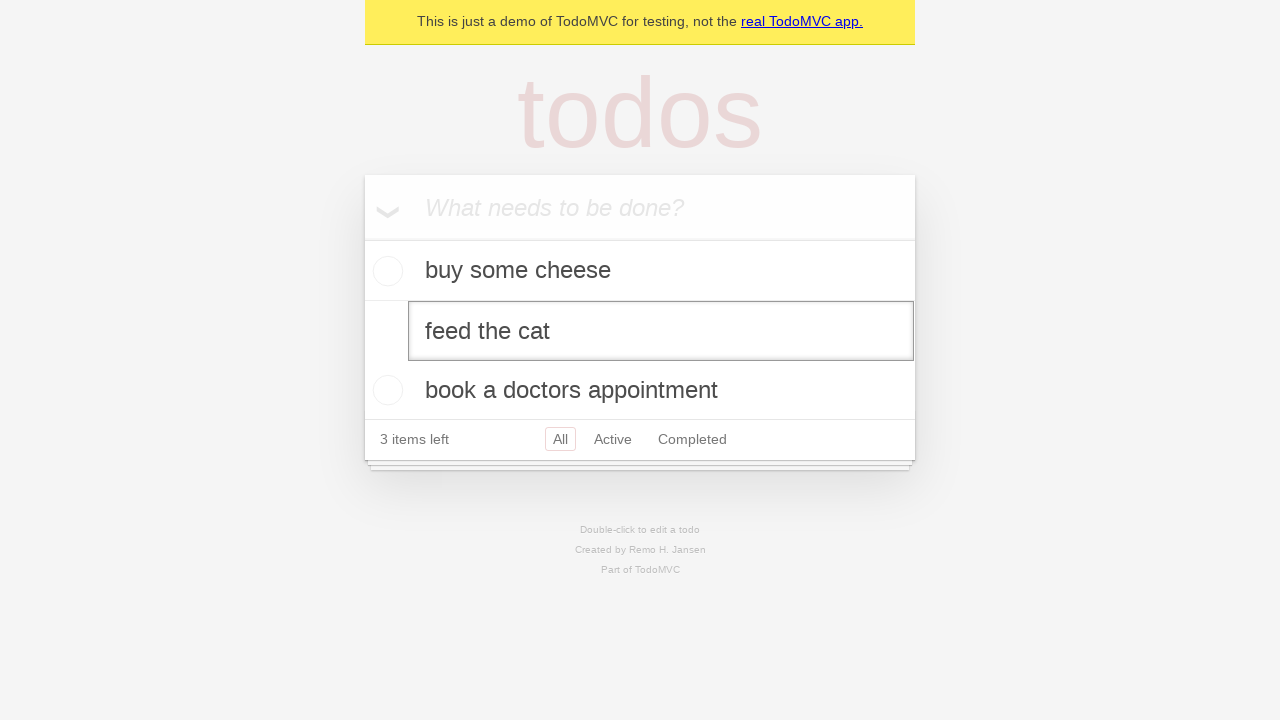

Filled edit input with 'buy some sausages' on .todo-list li >> nth=1 >> .edit
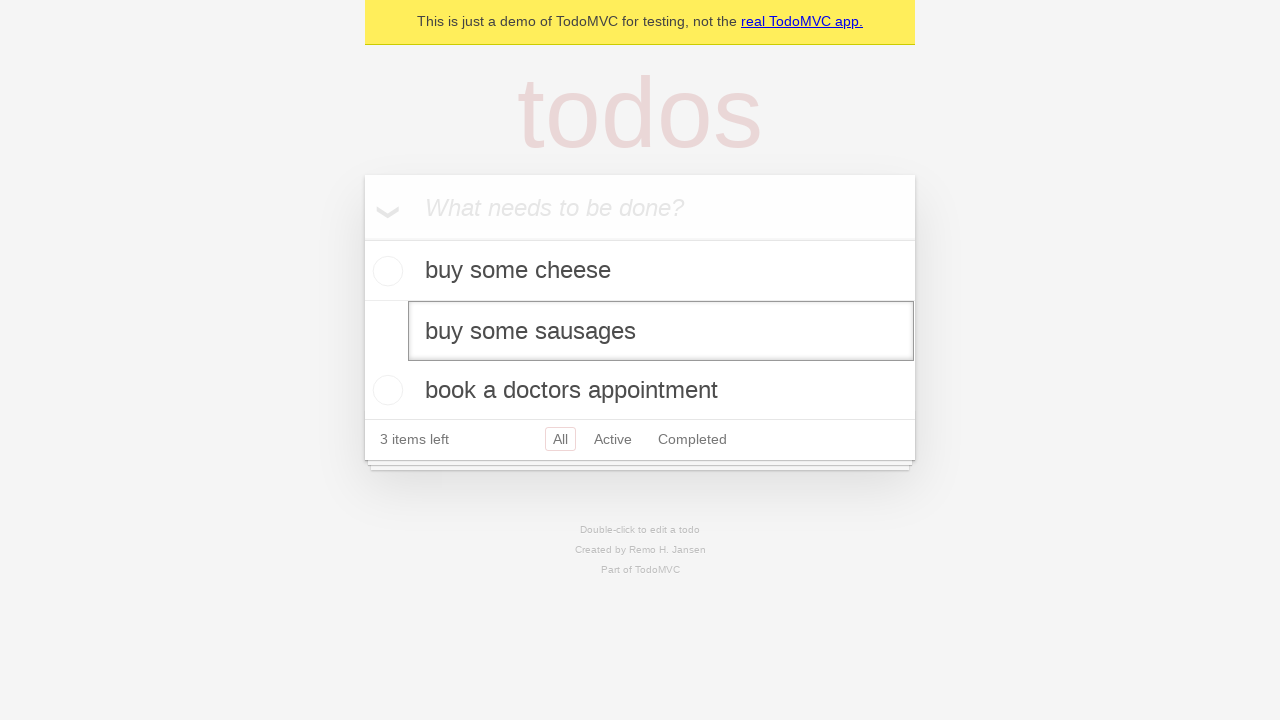

Dispatched blur event to save edits on the second todo
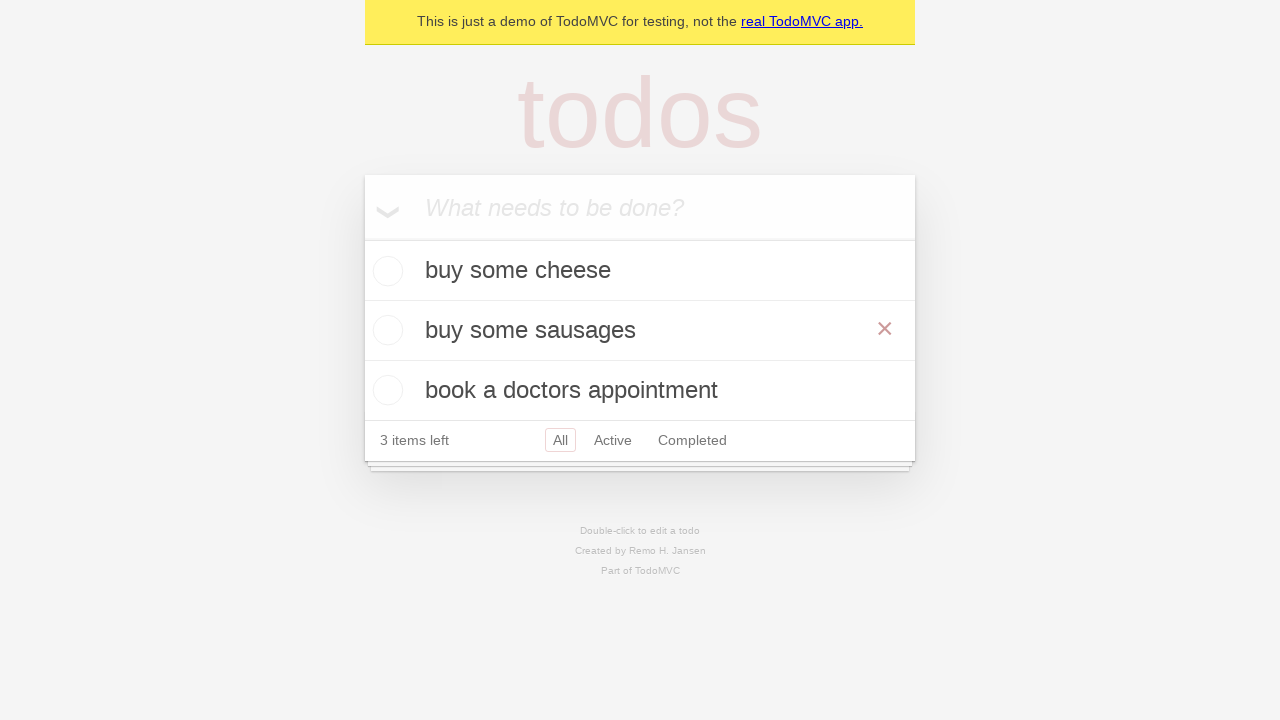

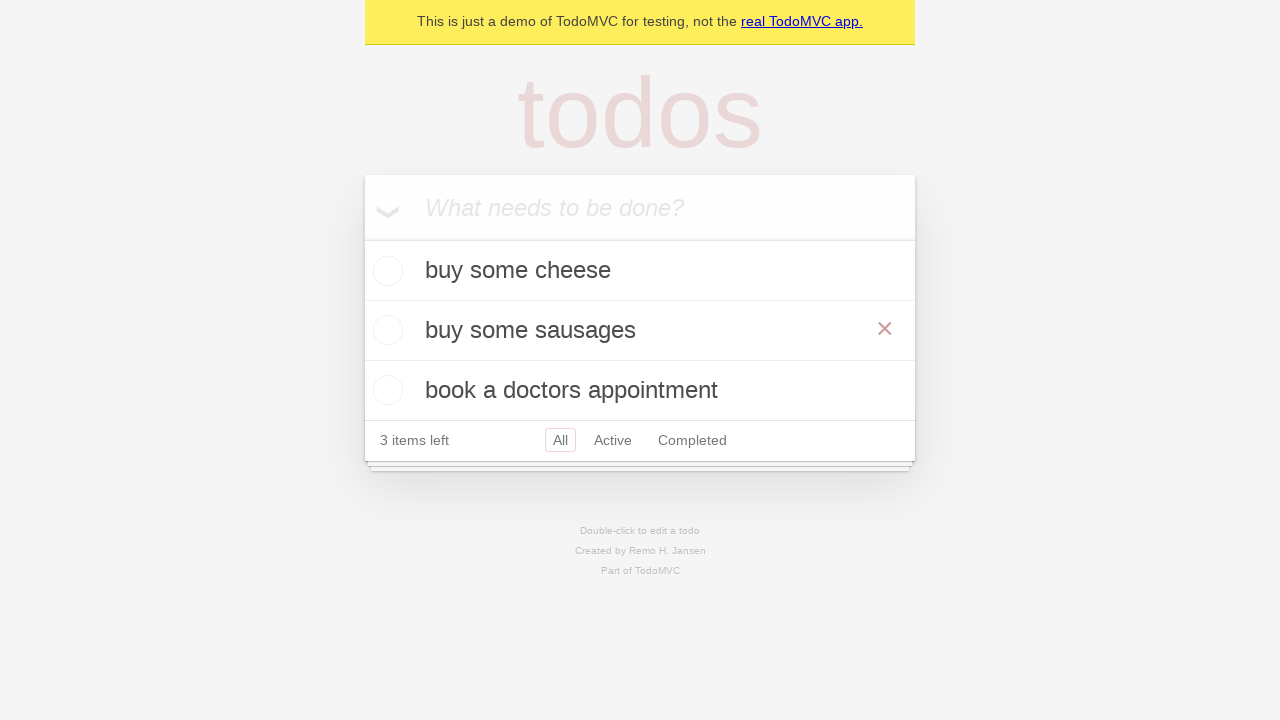